Tests editing a row with an invalid email format

Starting URL: https://demoqa.com/webtables

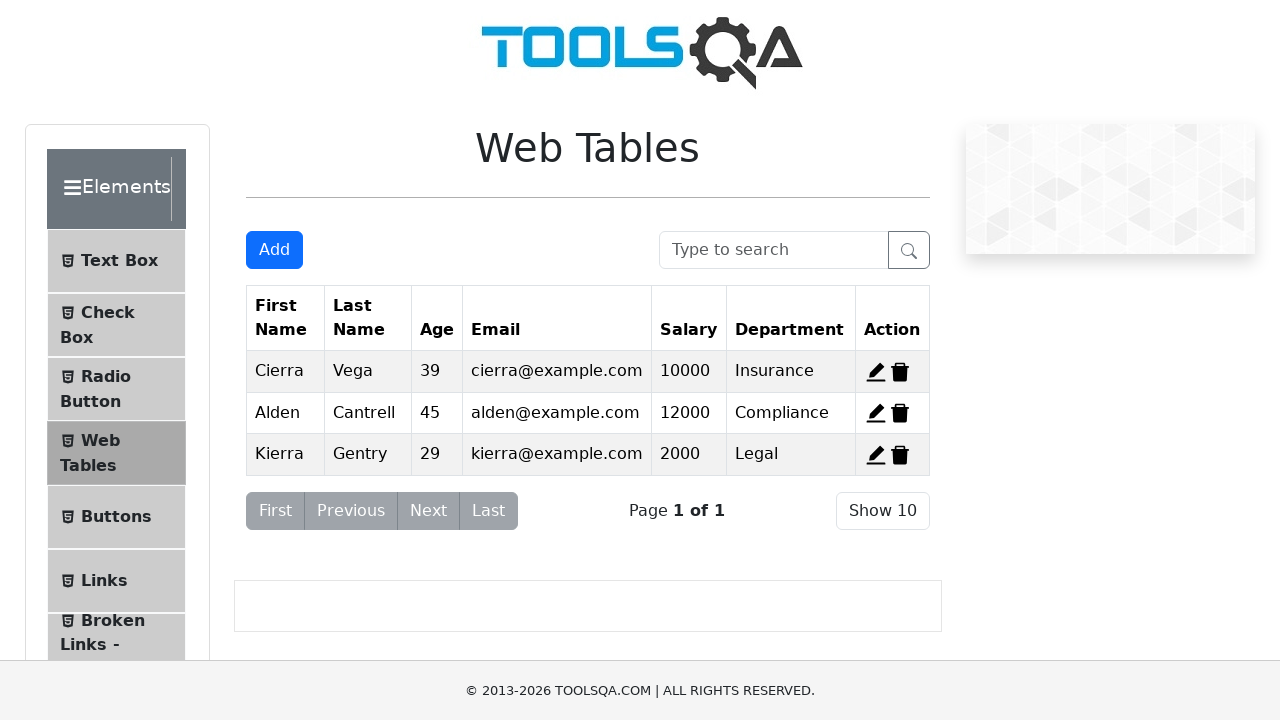

Clicked edit button on first row at (876, 372) on #edit-record-1
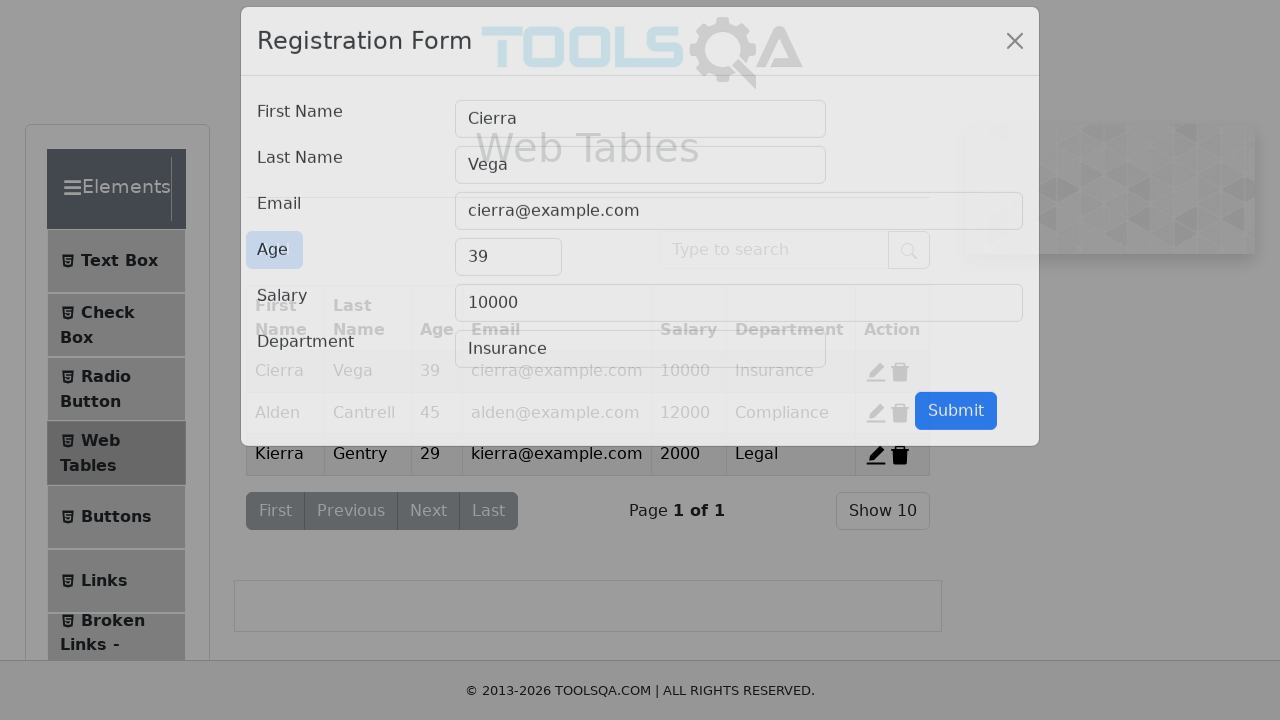

Filled first name with 'Muhammad' on #firstName
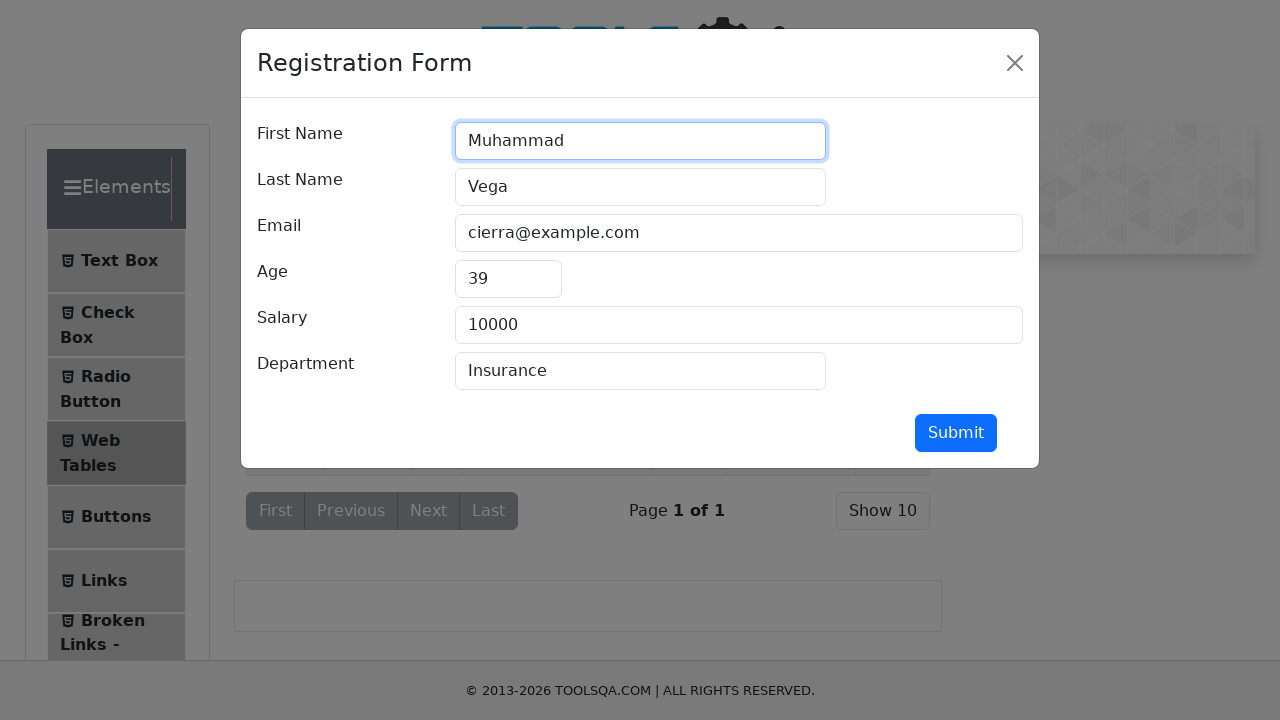

Filled last name with 'Juwaini' on #lastName
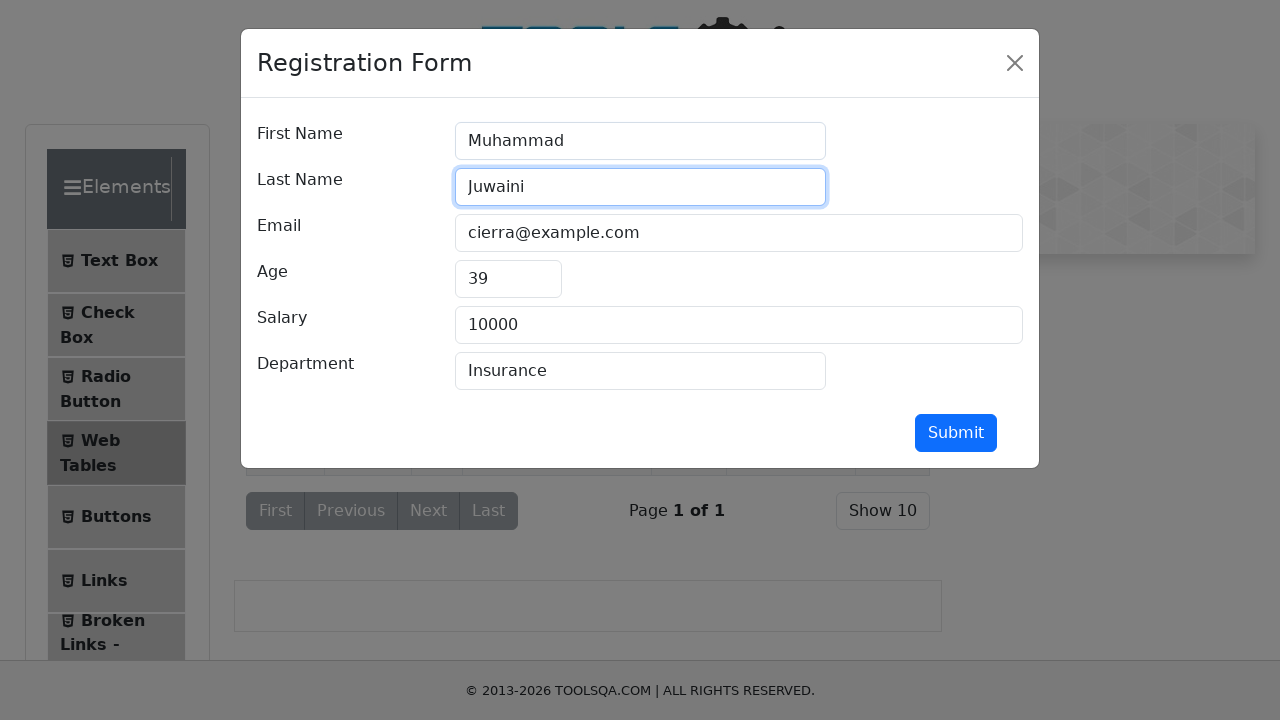

Filled email field with invalid format 'nurularifingmail.com' on #userEmail
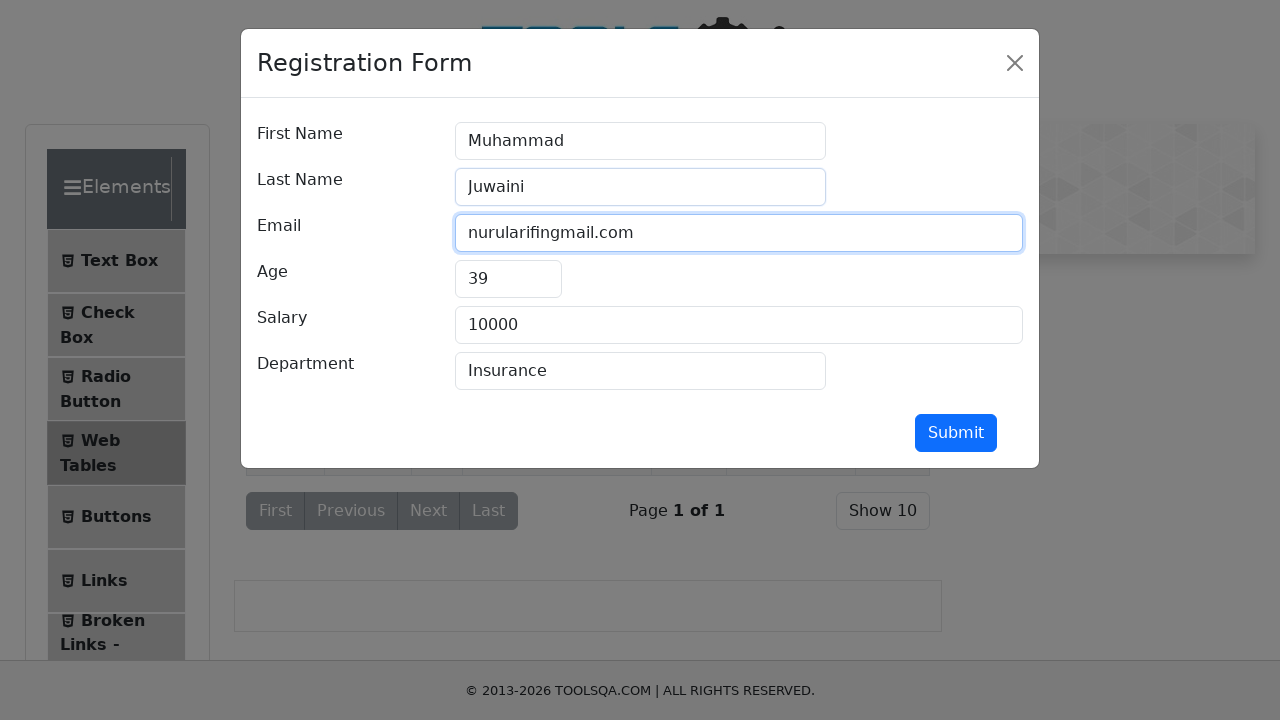

Filled age with '37' on #age
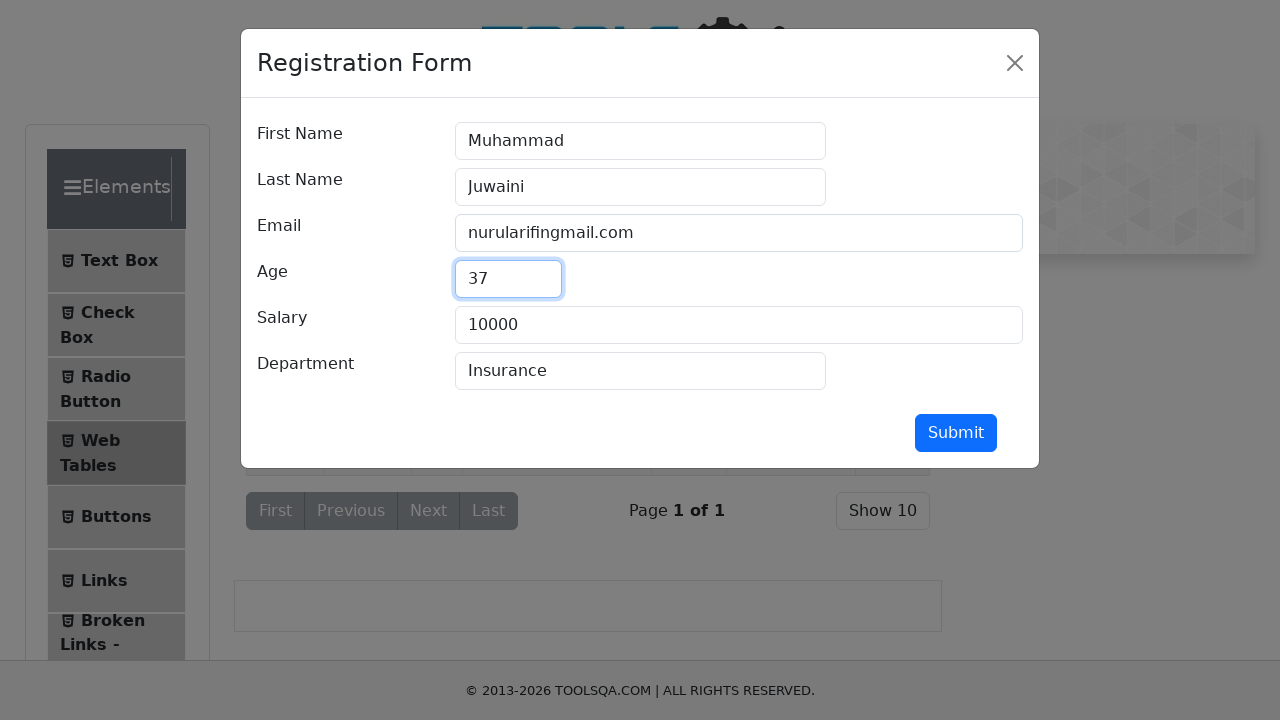

Filled salary with '5000000' on #salary
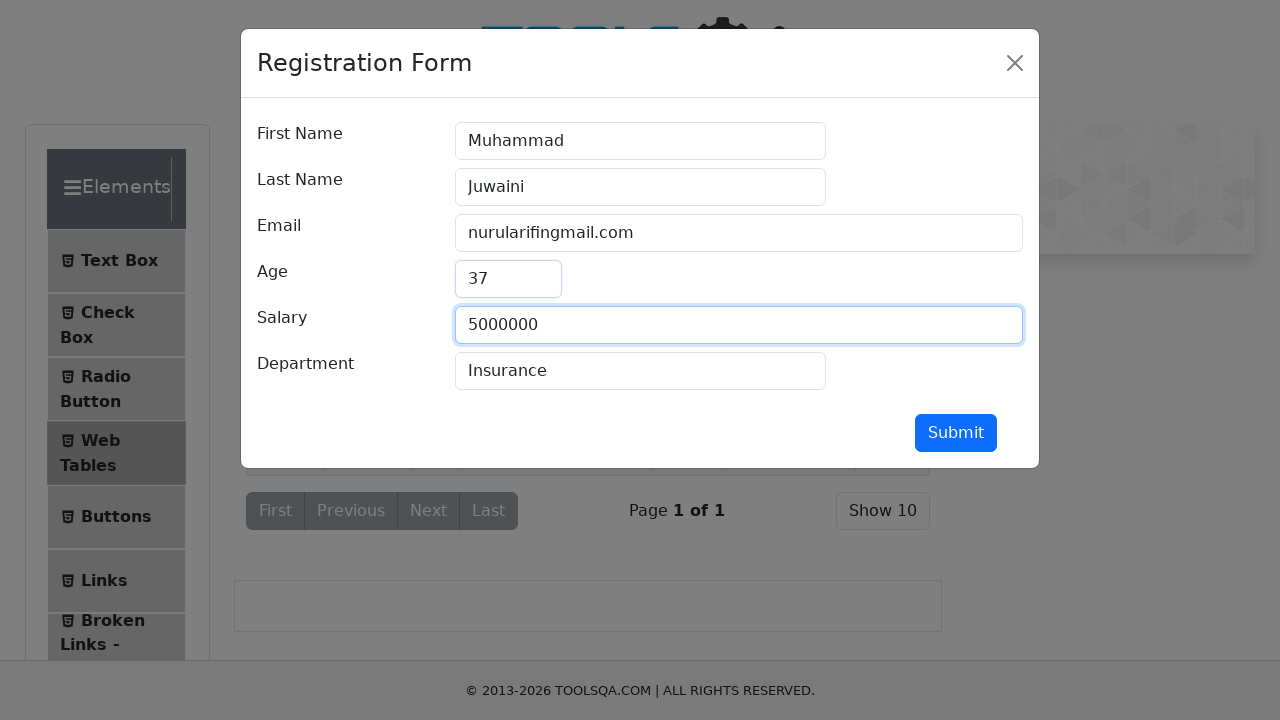

Filled department with 'PM.' on #department
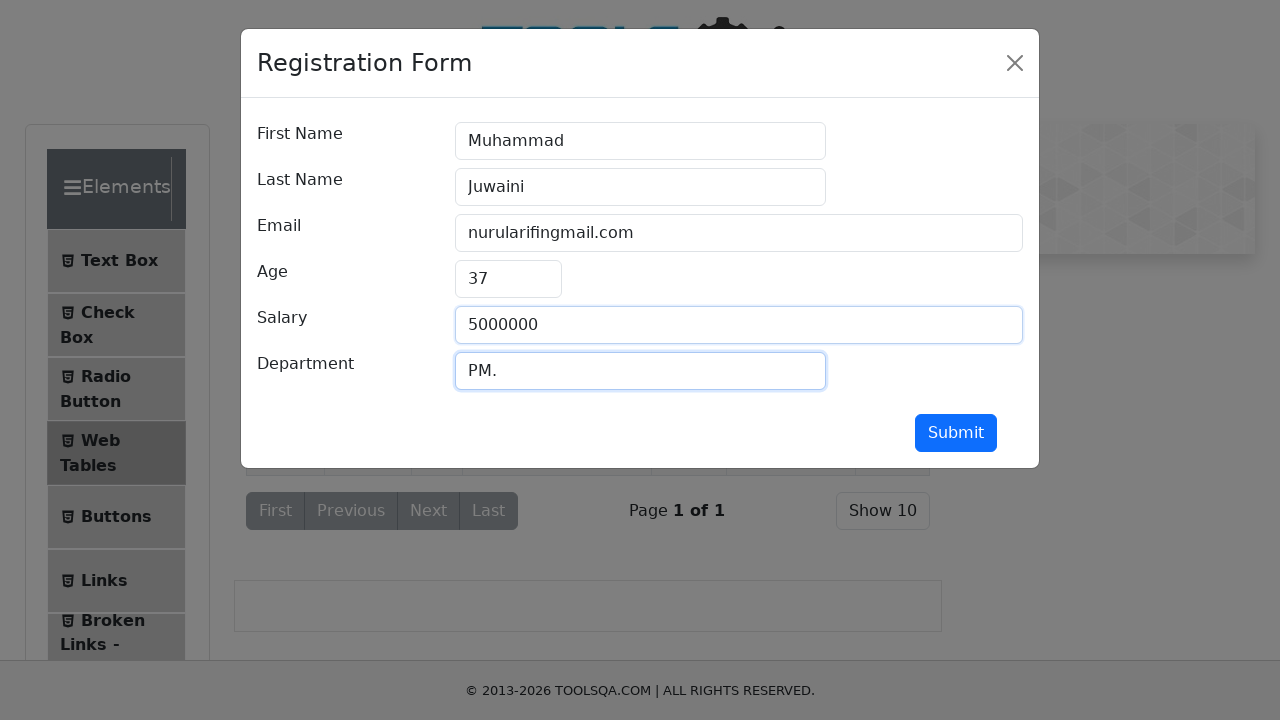

Clicked submit button to attempt form submission at (956, 433) on #submit
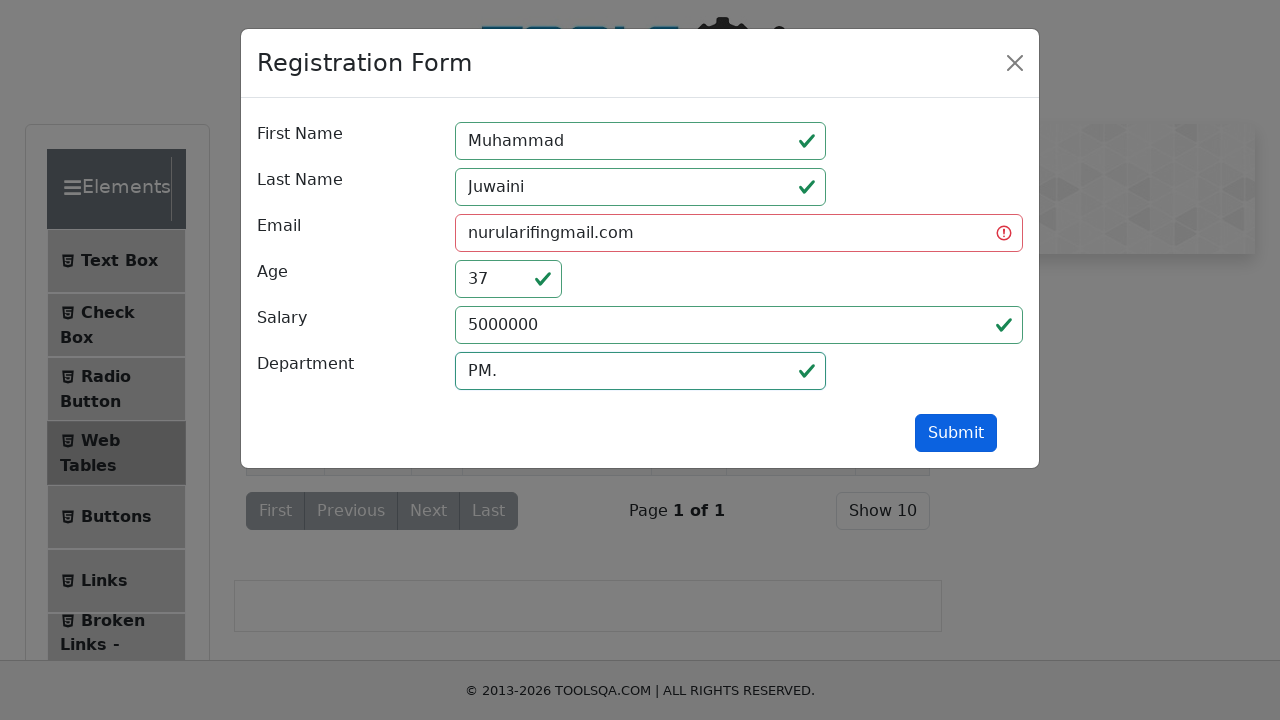

Verified email field displays invalid state
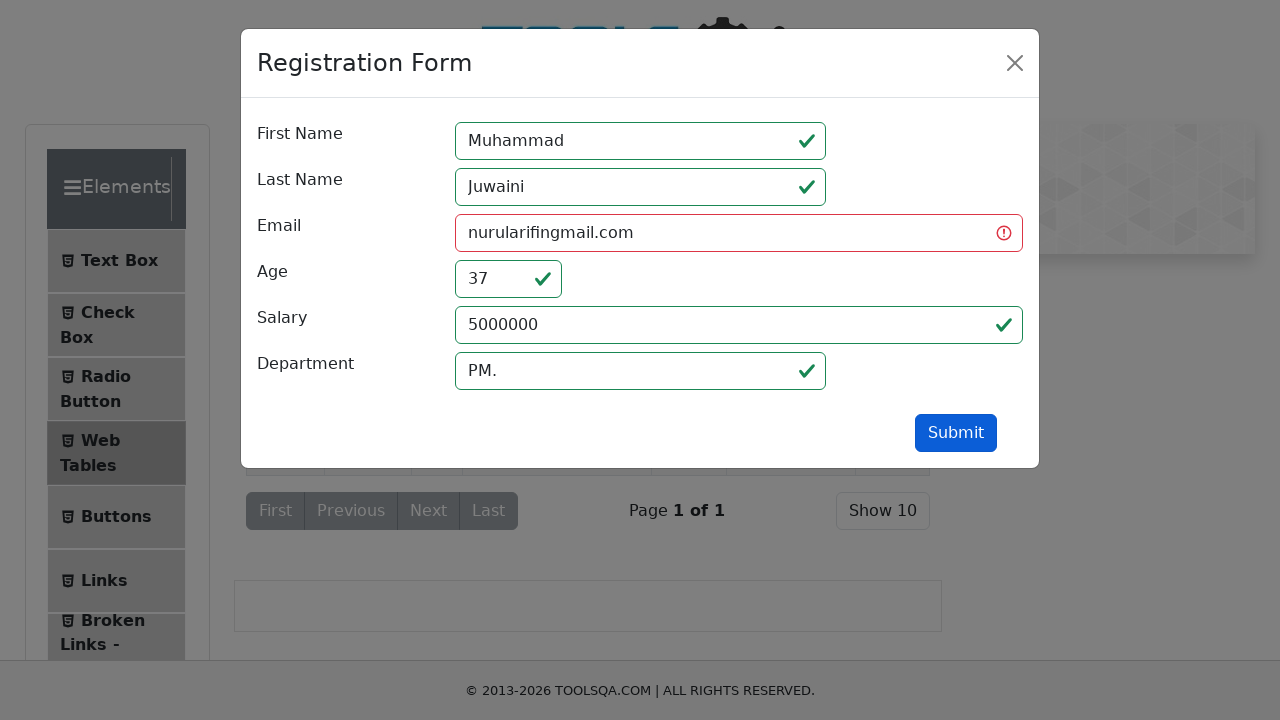

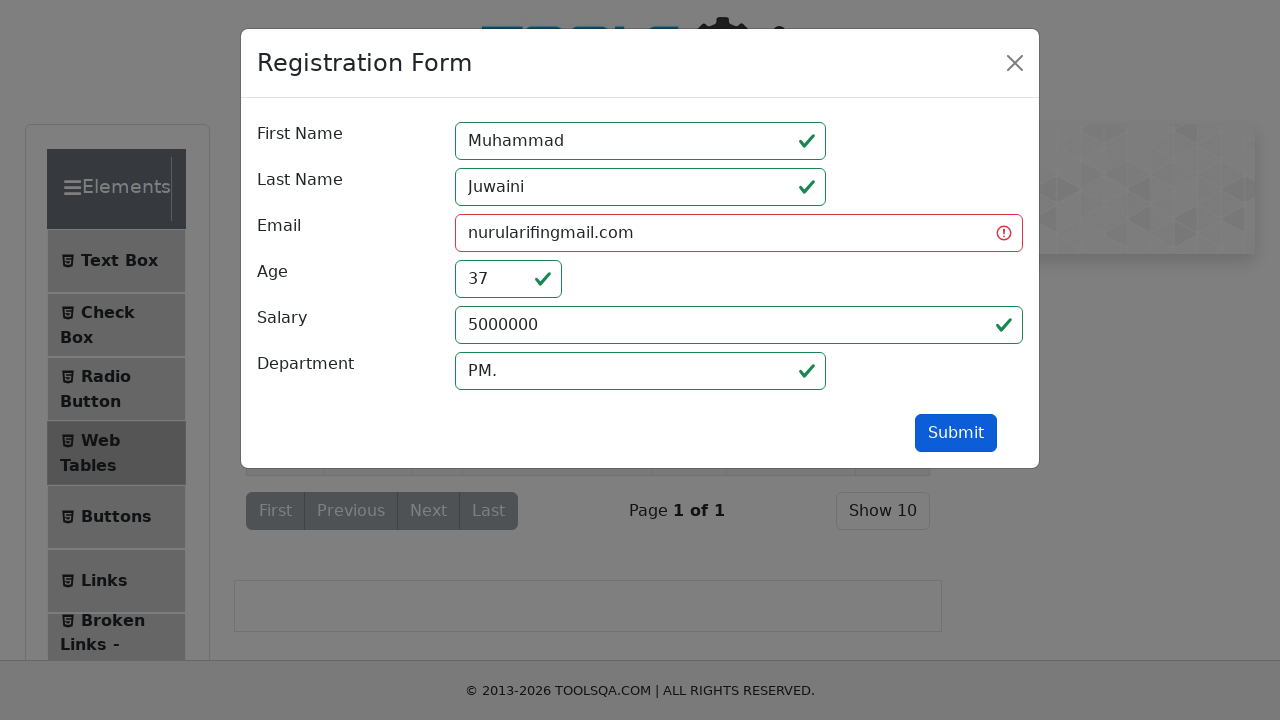